Tests iframe switching functionality by navigating into an iframe, switching back to the default content, and verifying text content

Starting URL: https://demoqa.com/frames

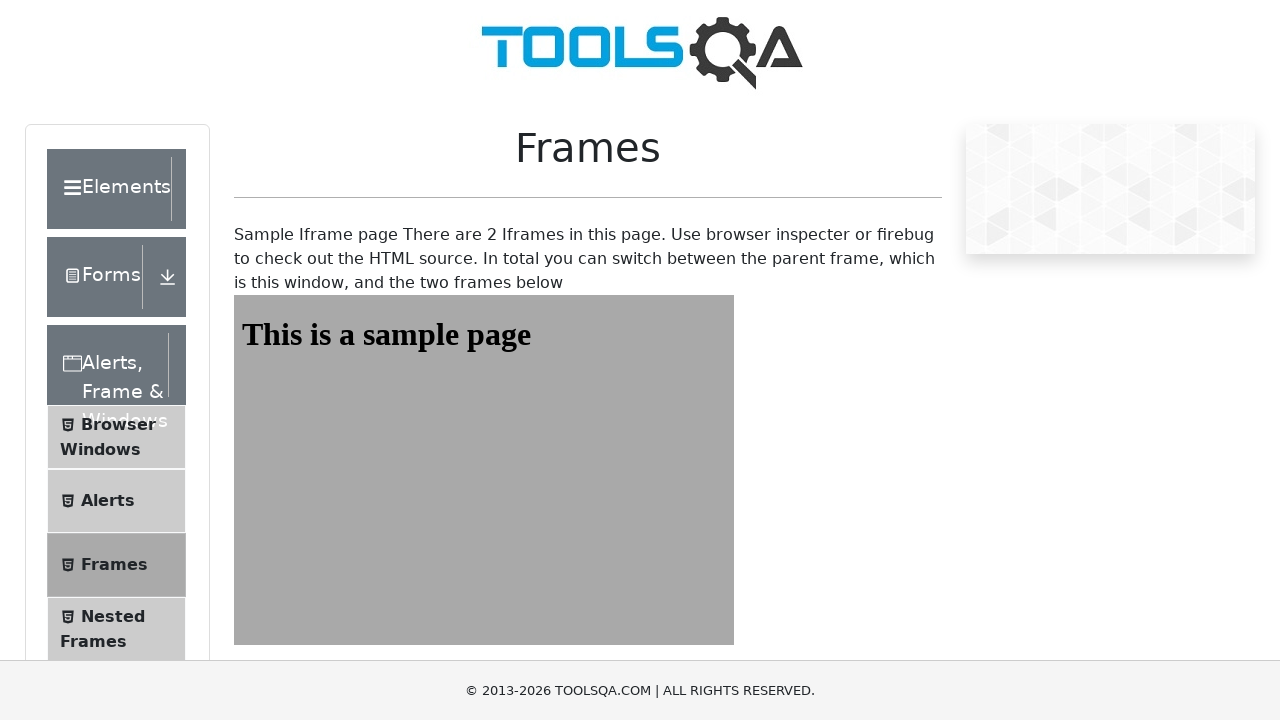

Navigated to https://demoqa.com/frames
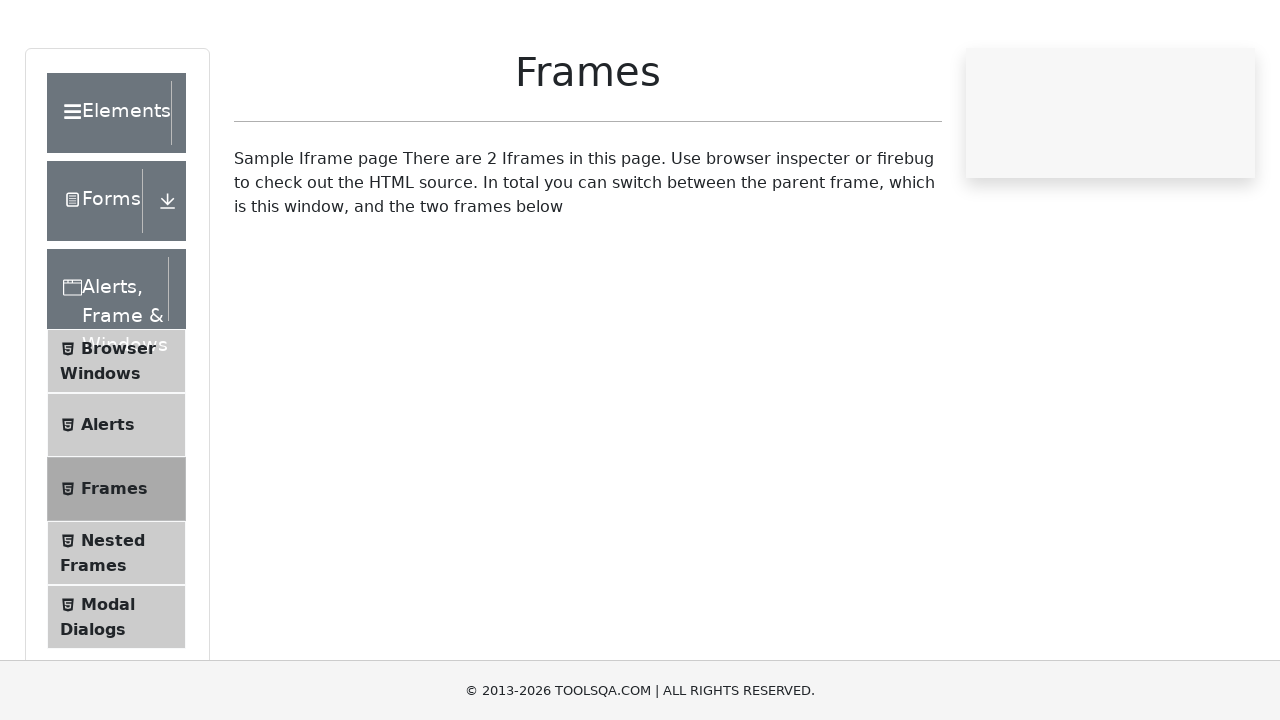

Switched to iframe with name 'frame1'
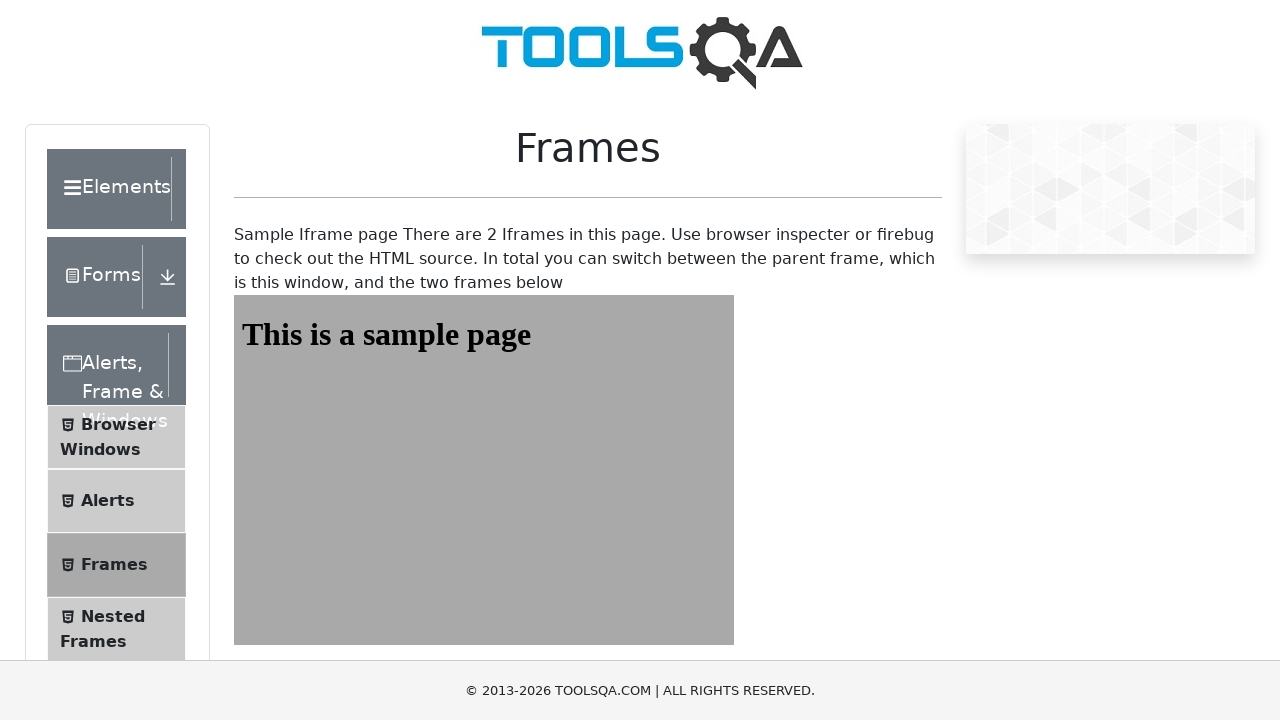

Retrieved heading text from iframe: 'This is a sample page'
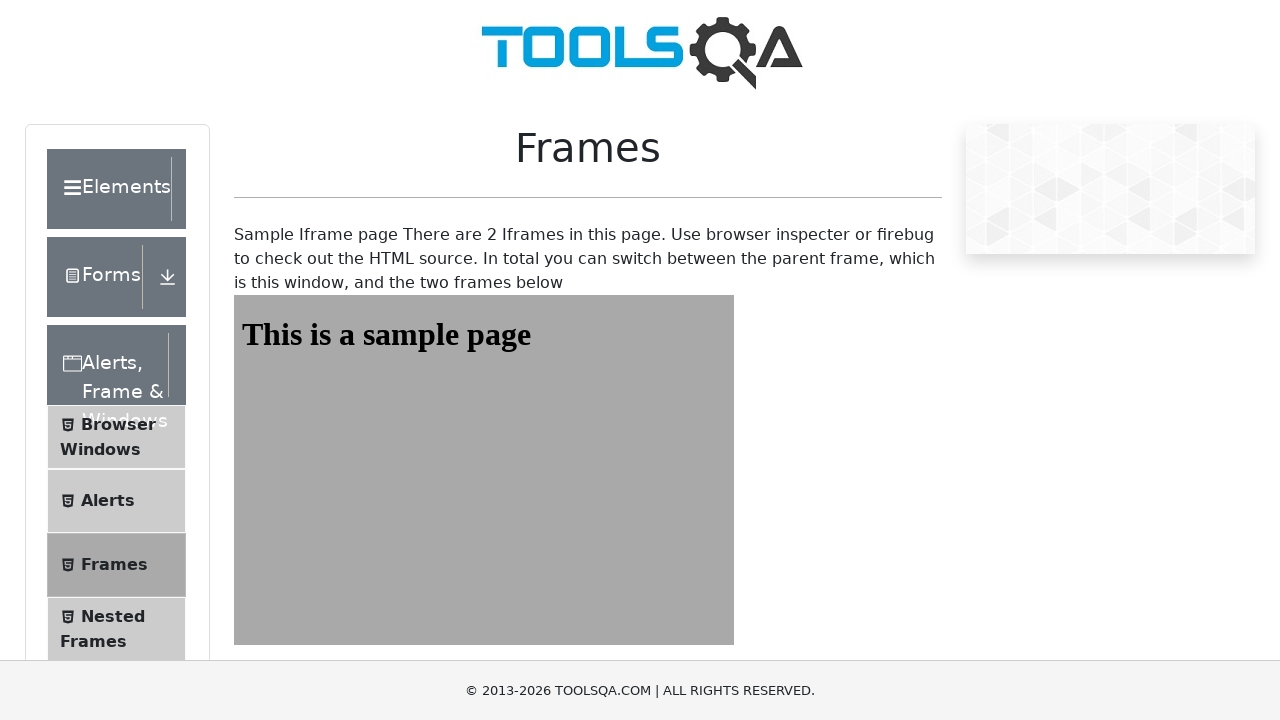

Printed fetched text: This is a sample page
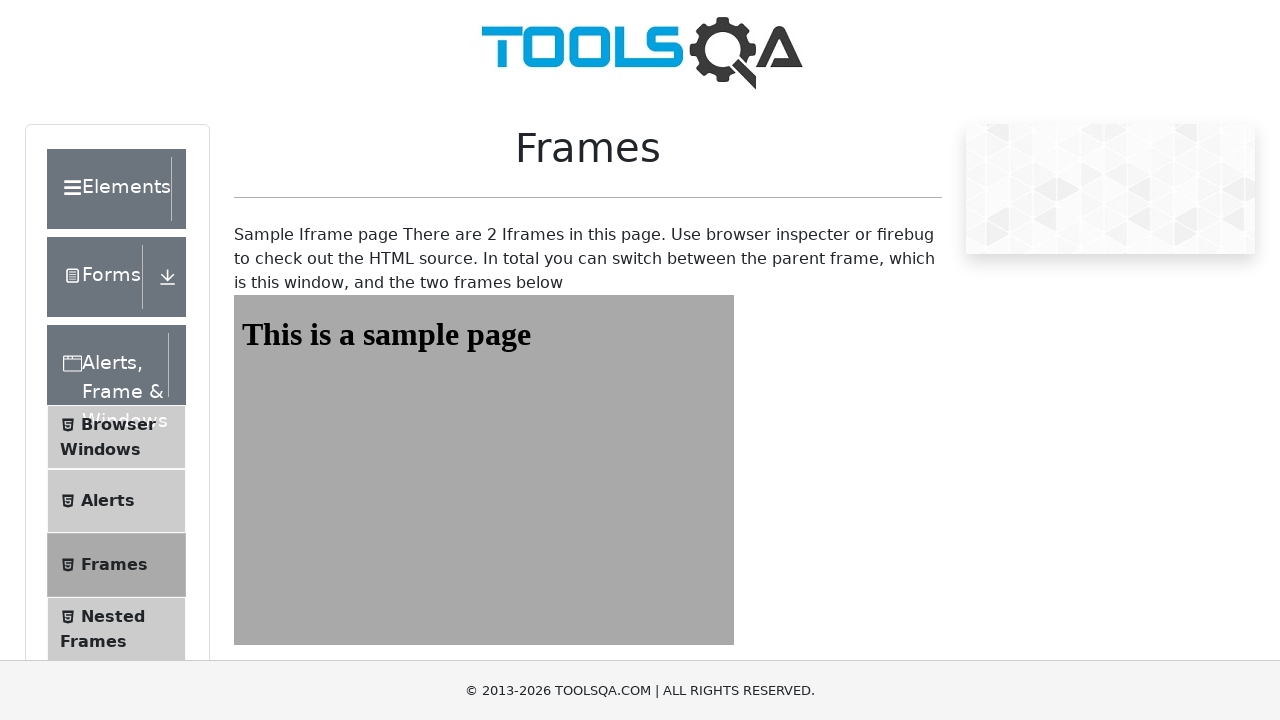

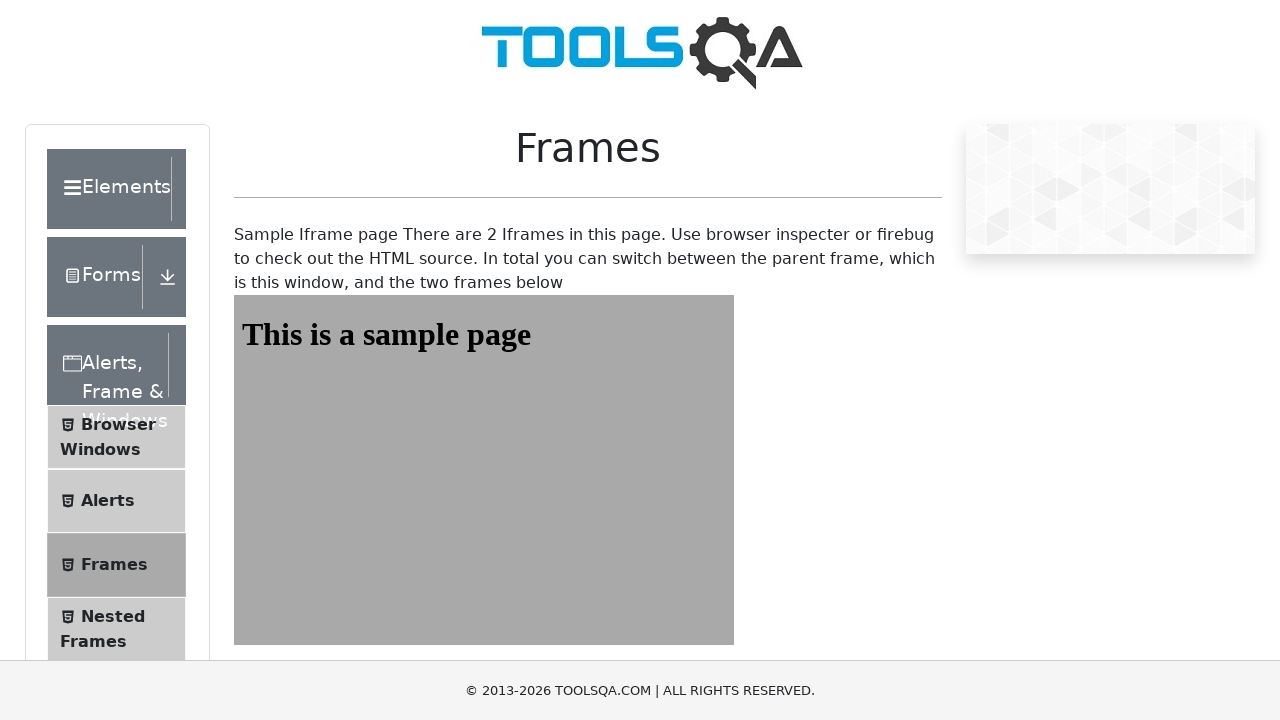